Tests checkbox and radio button selection behavior by clicking on them and verifying their selected state changes.

Starting URL: https://automationfc.github.io/basic-form/index.html

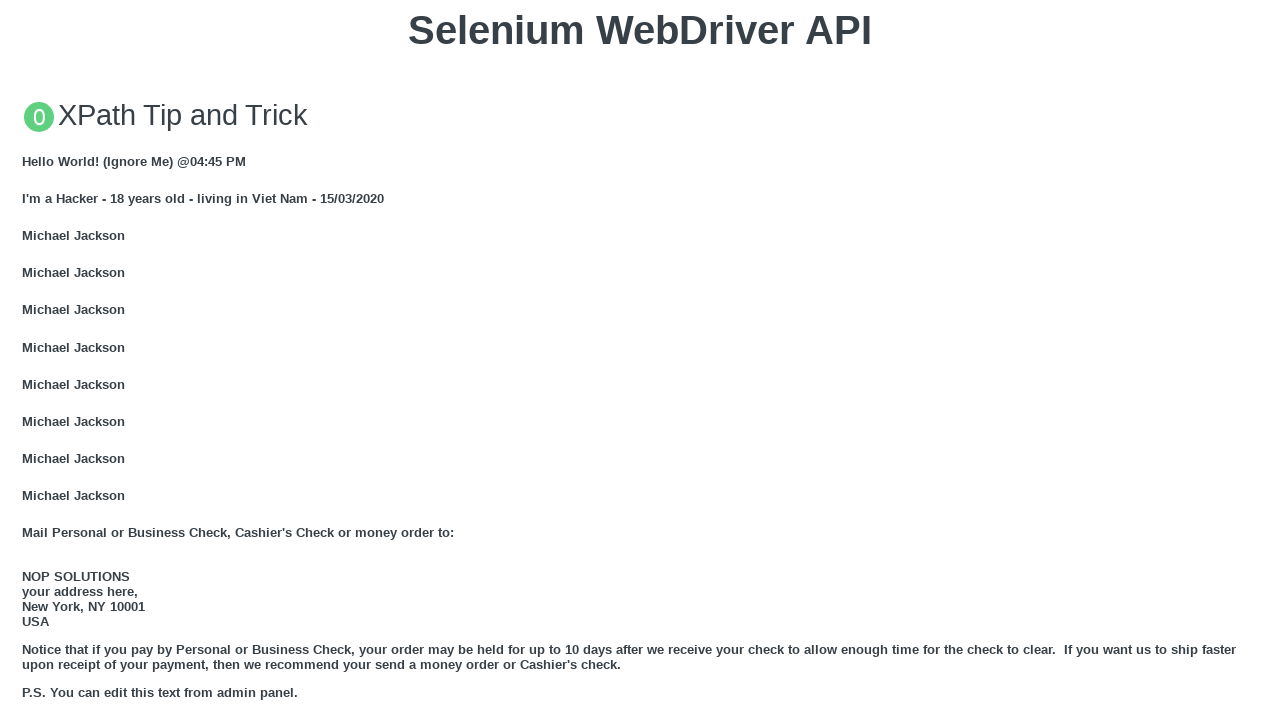

Waited for #under_18 radio button to be available
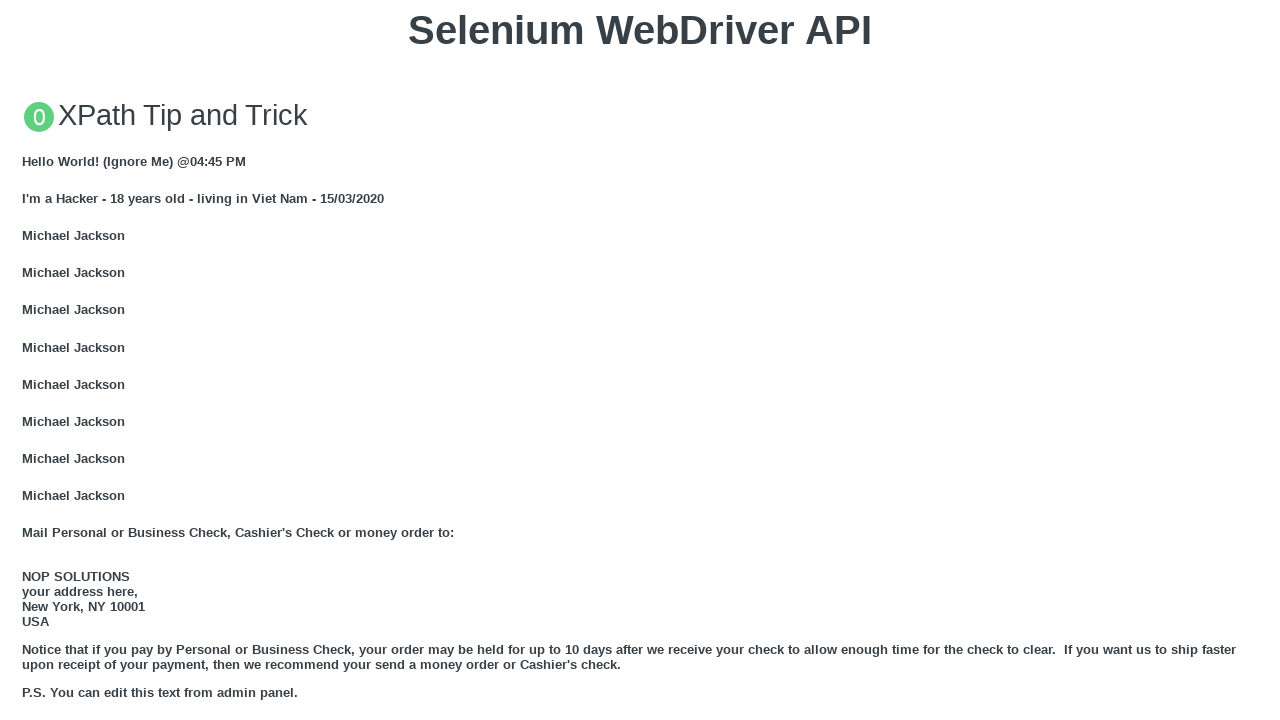

Waited for #development checkbox to be available
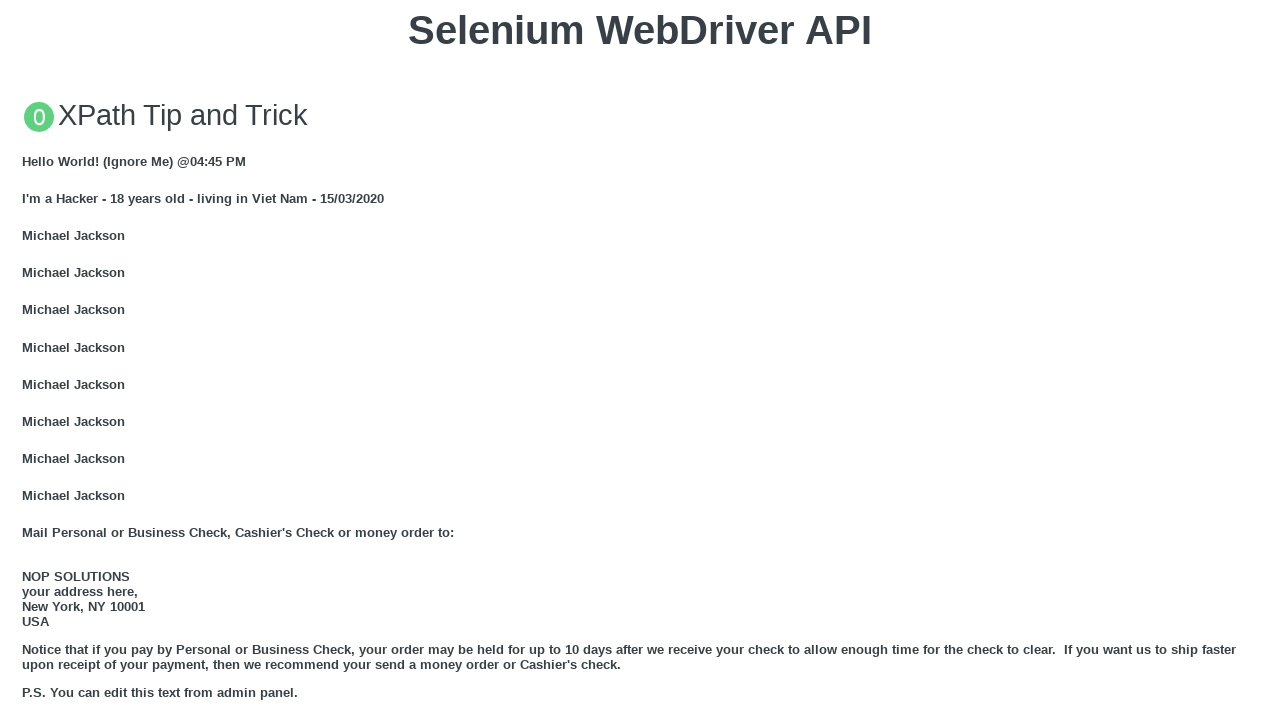

Clicked #under_18 radio button at (28, 360) on #under_18
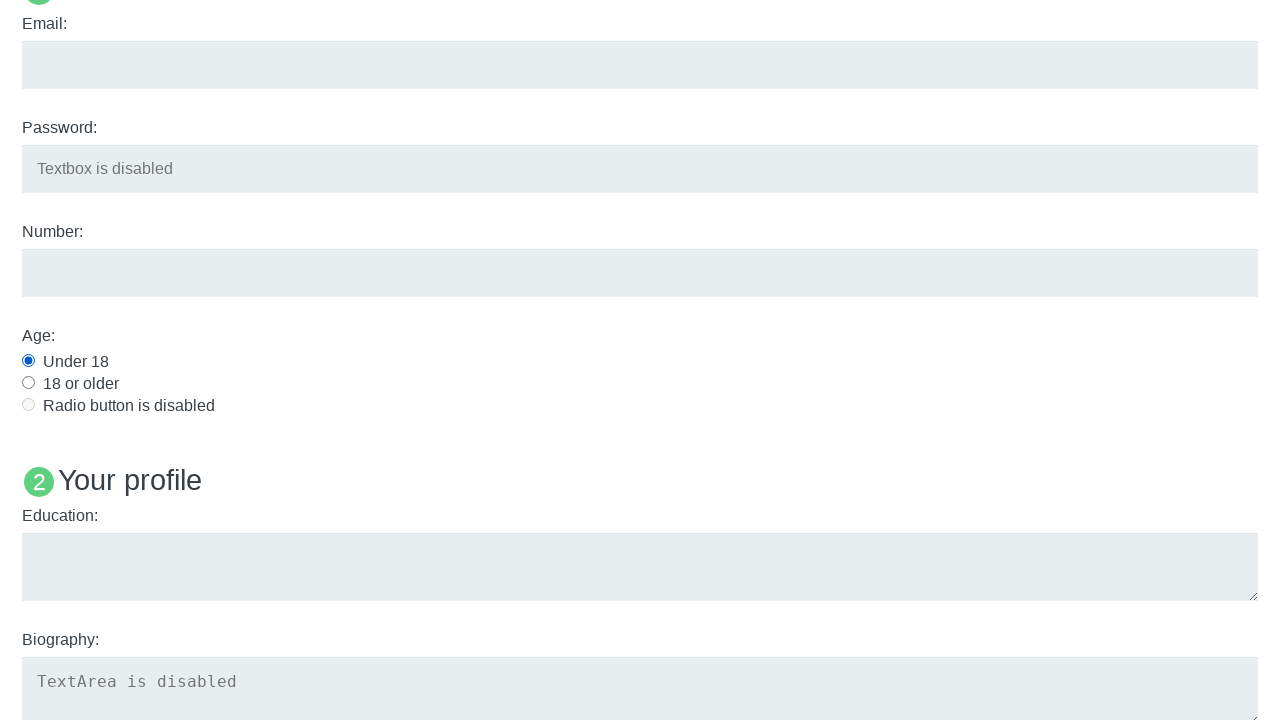

Clicked #development checkbox at (28, 361) on #development
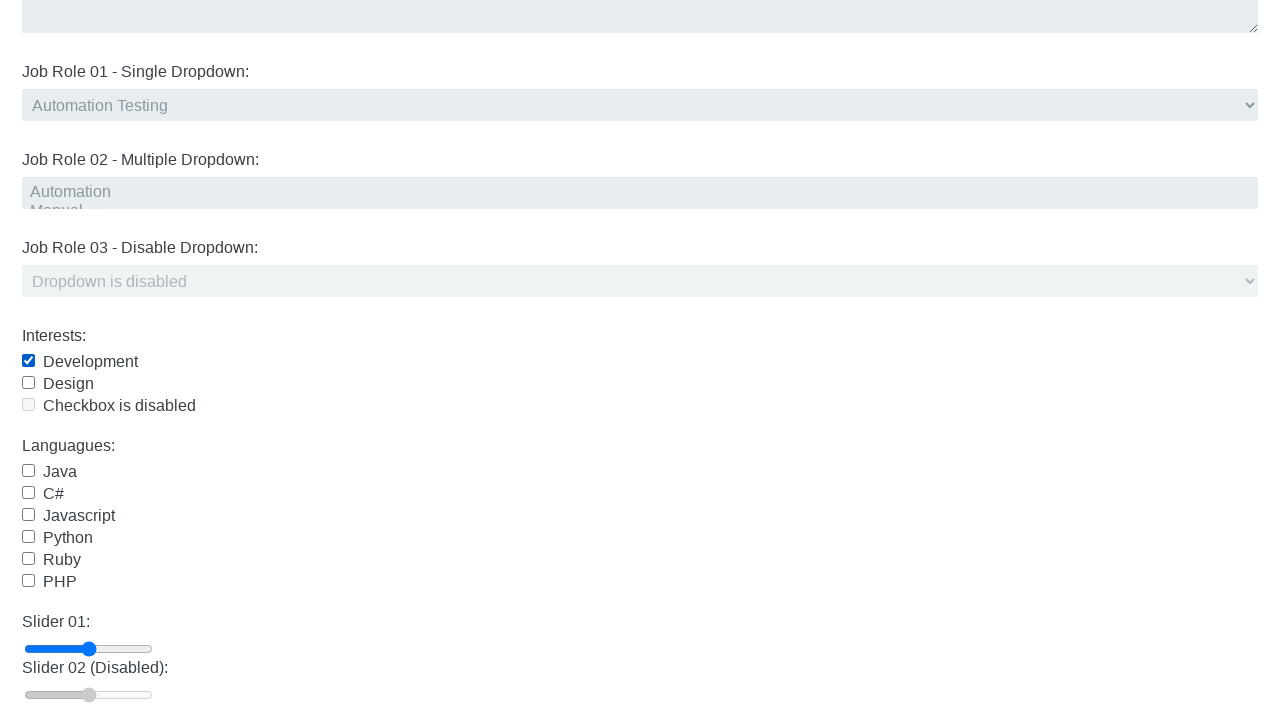

Waited 1000ms to verify selection state changes
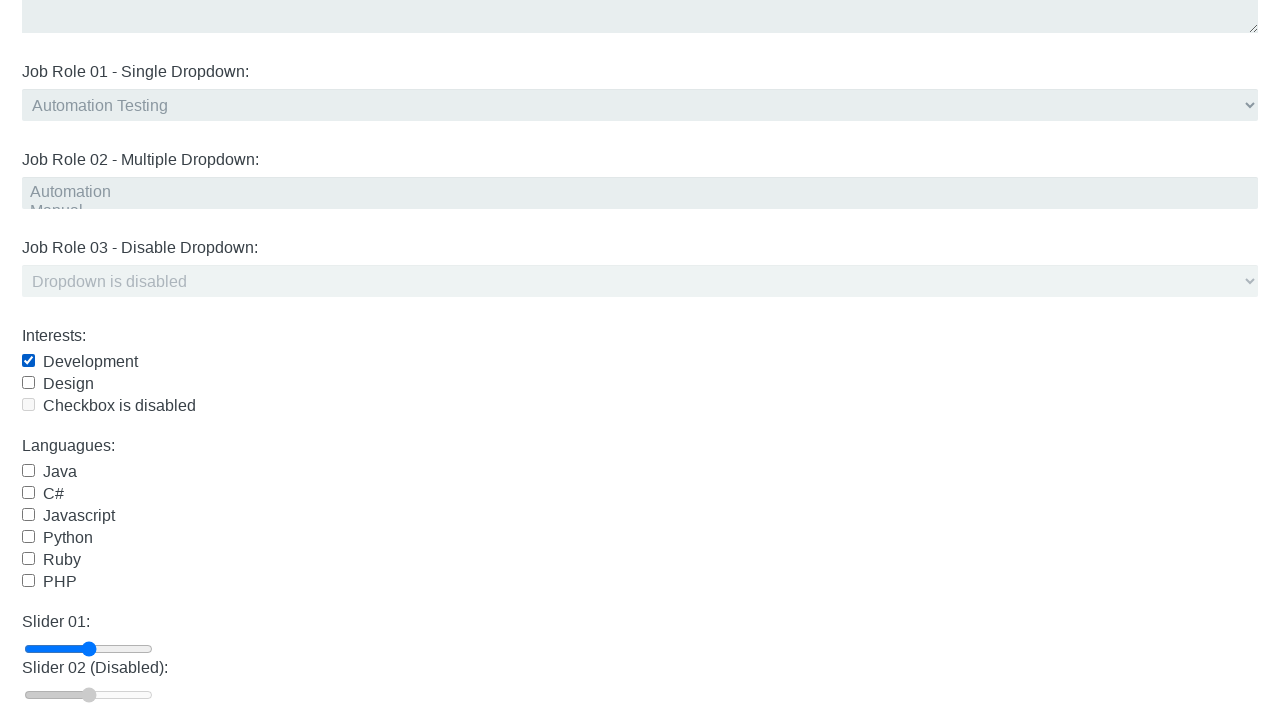

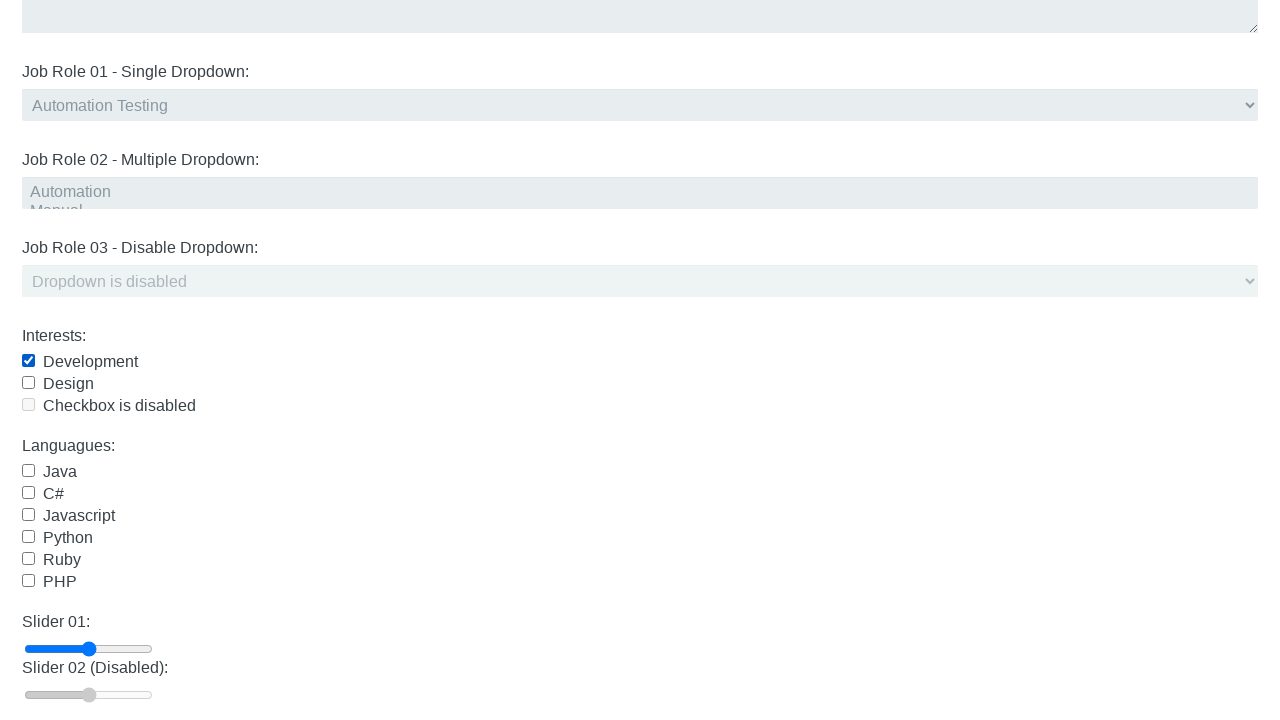